Tests that the DuckDuckGo homepage loads with the correct title

Starting URL: https://duckduckgo.com/

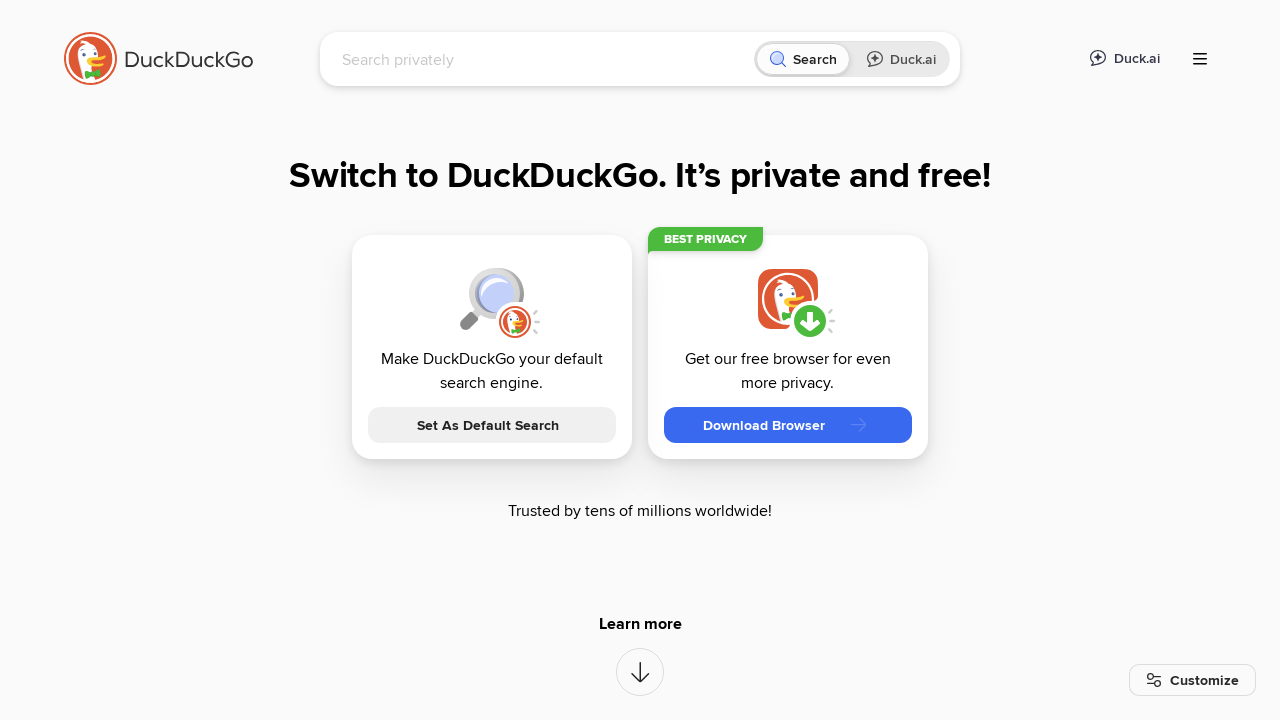

Navigated to DuckDuckGo homepage
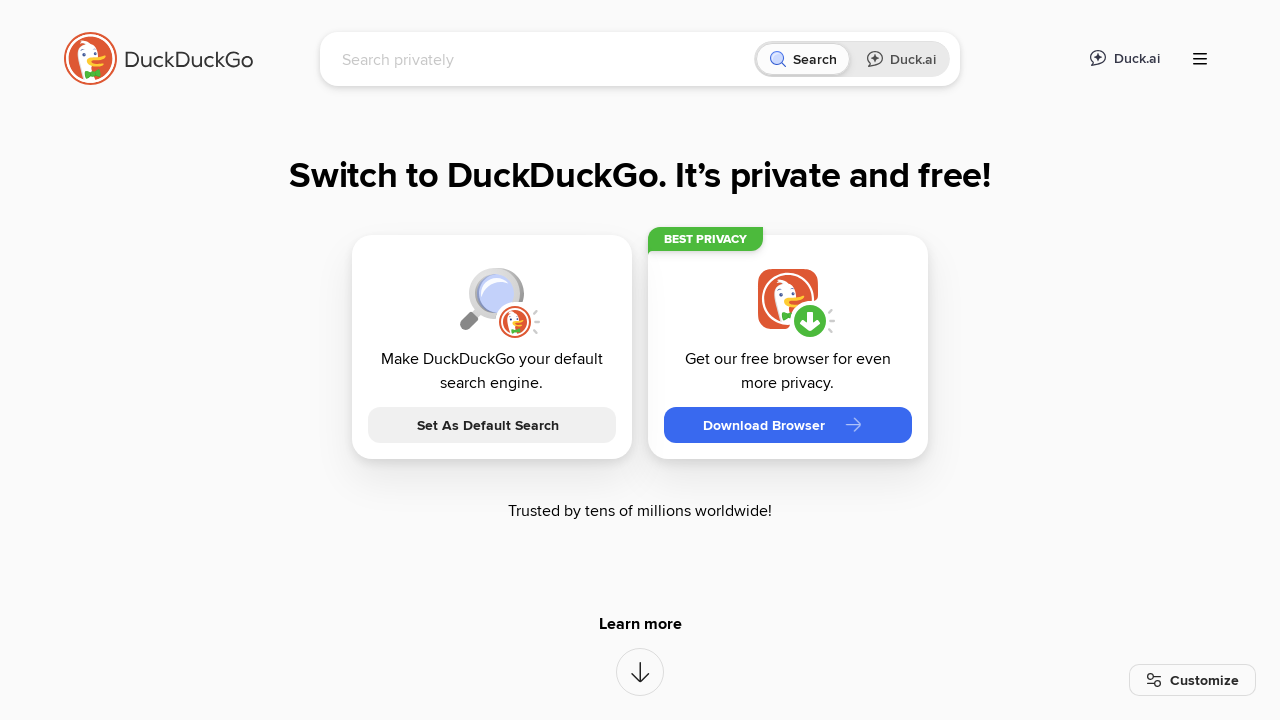

Verified page title contains 'DuckDuckGo'
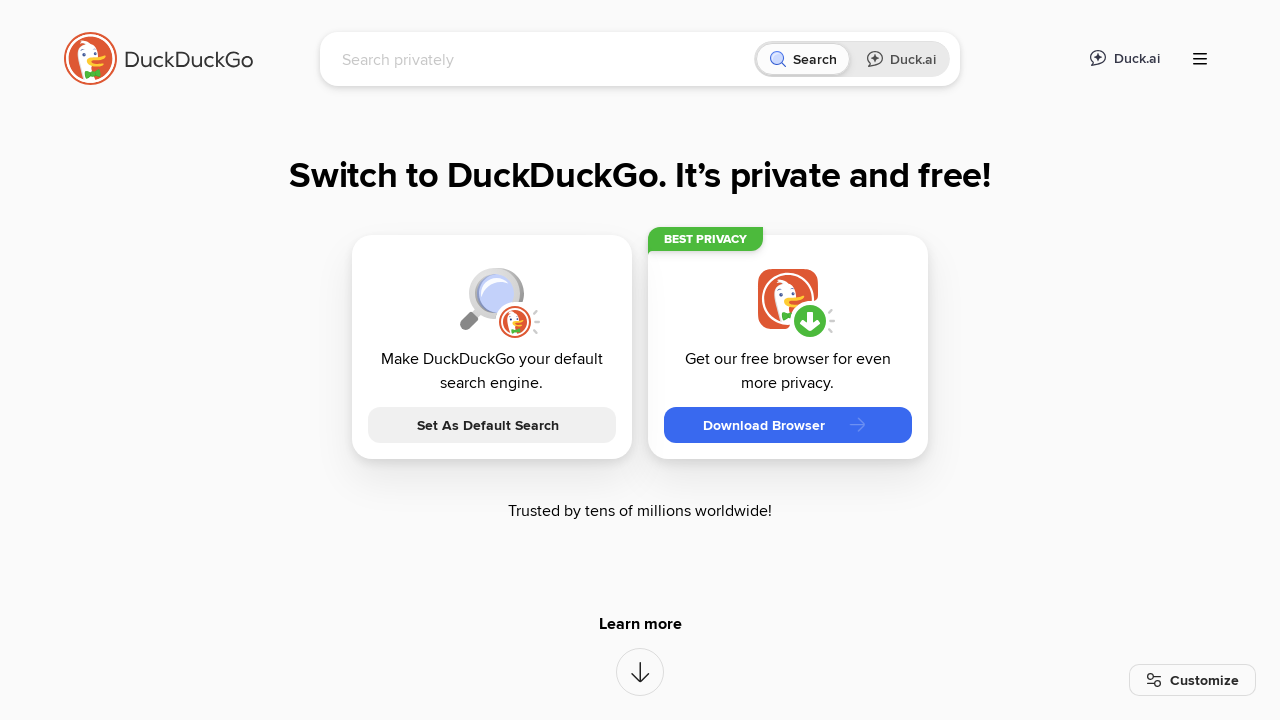

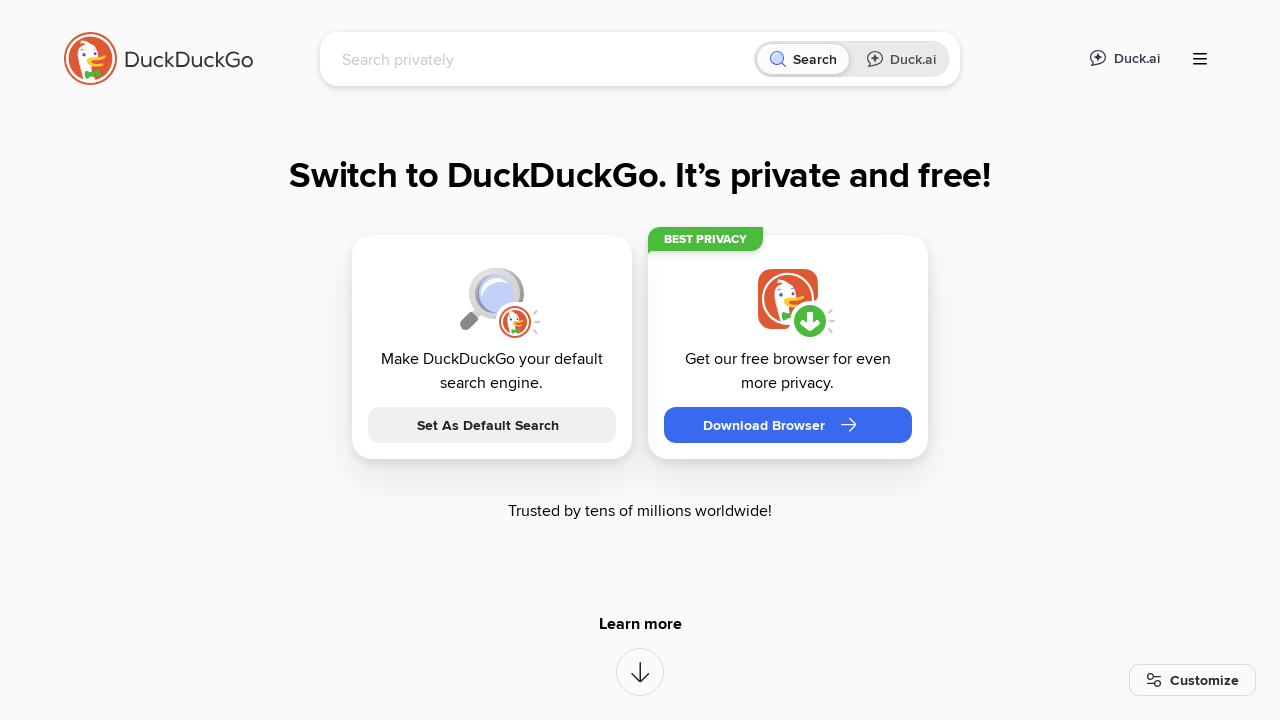